Tests calculator subtraction by entering 3.5 and 1.2, selecting subtract operation, and verifying the result is 2.3

Starting URL: https://calculatorhtml.onrender.com/

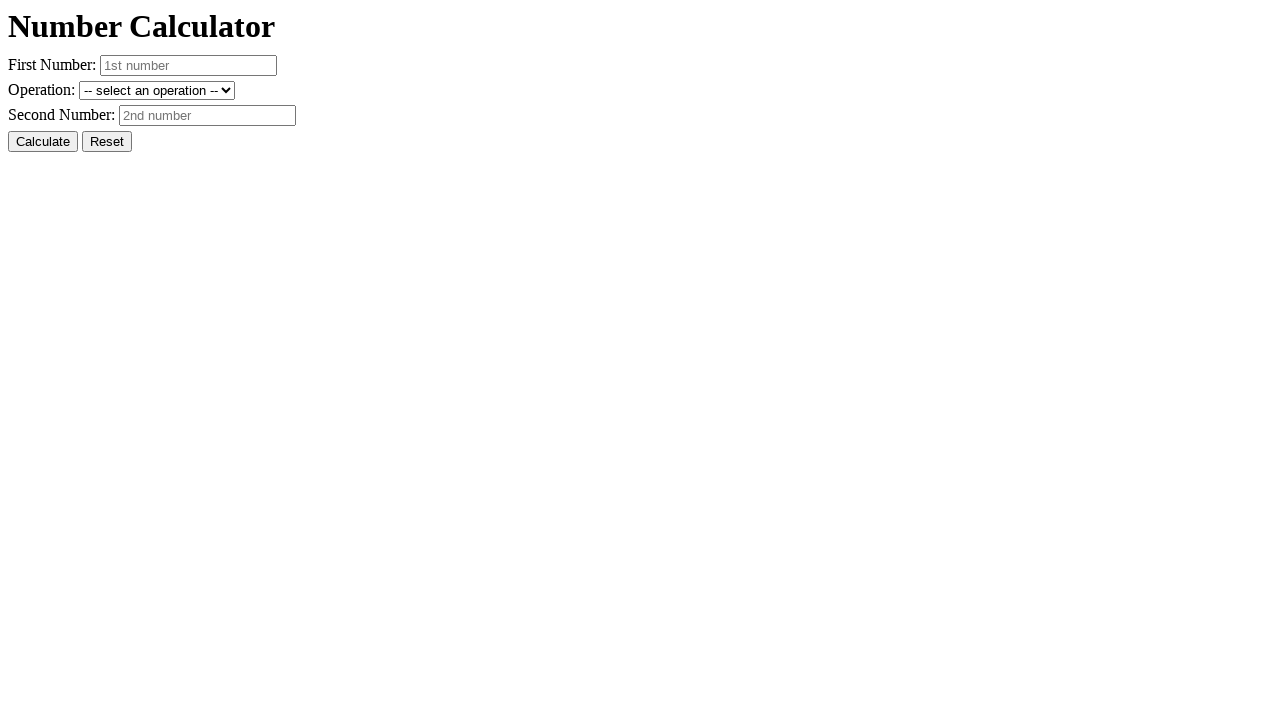

Clicked Reset button to clear previous values at (107, 142) on #resetButton
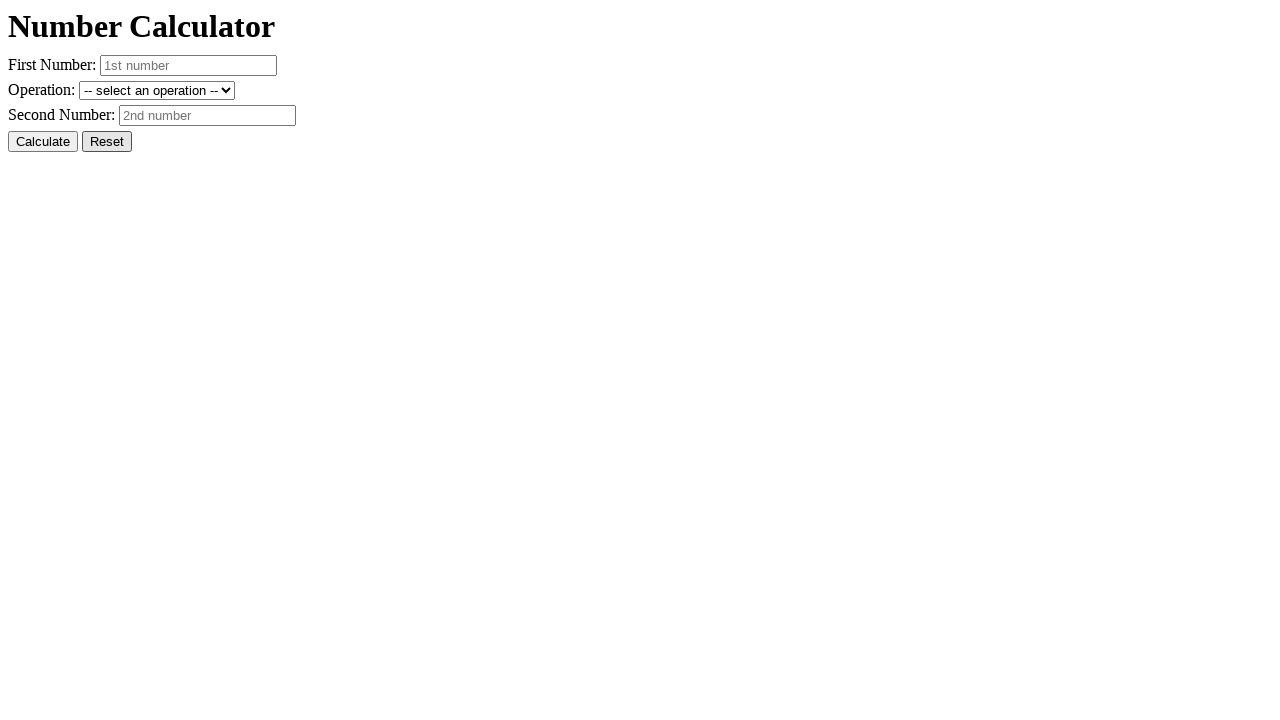

Entered first number 3.5 on #number1
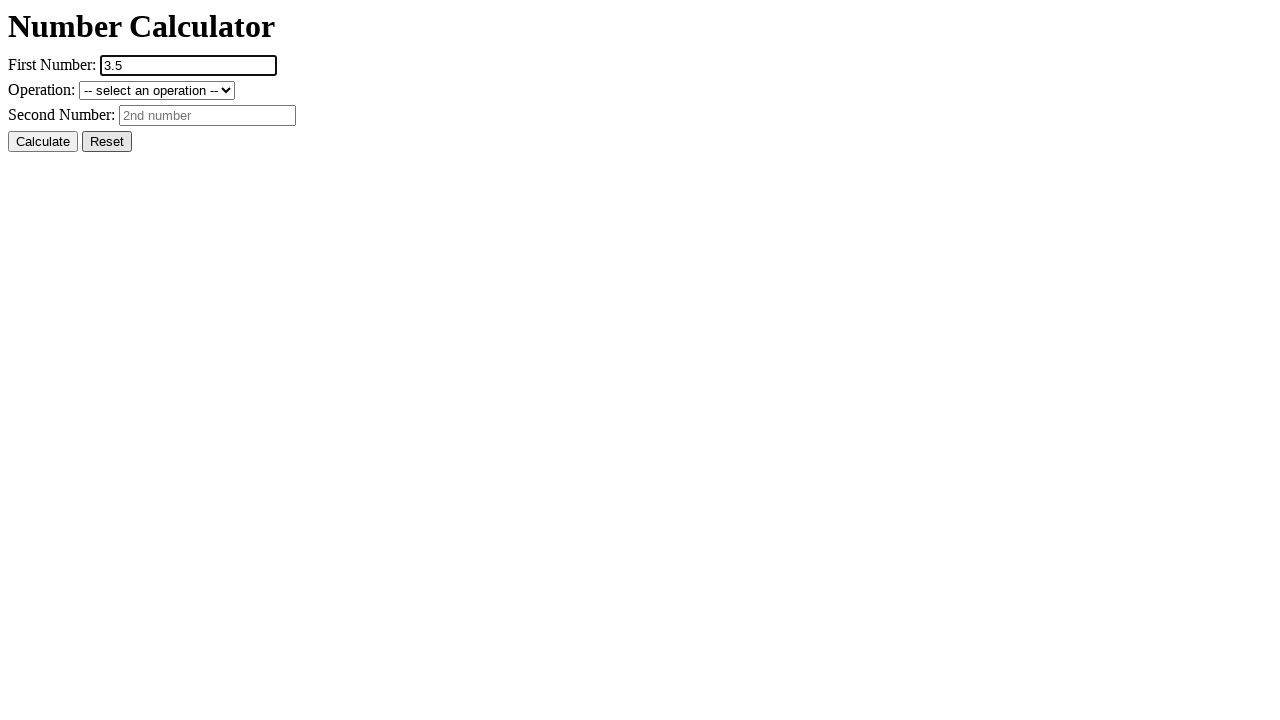

Entered second number 1.2 on #number2
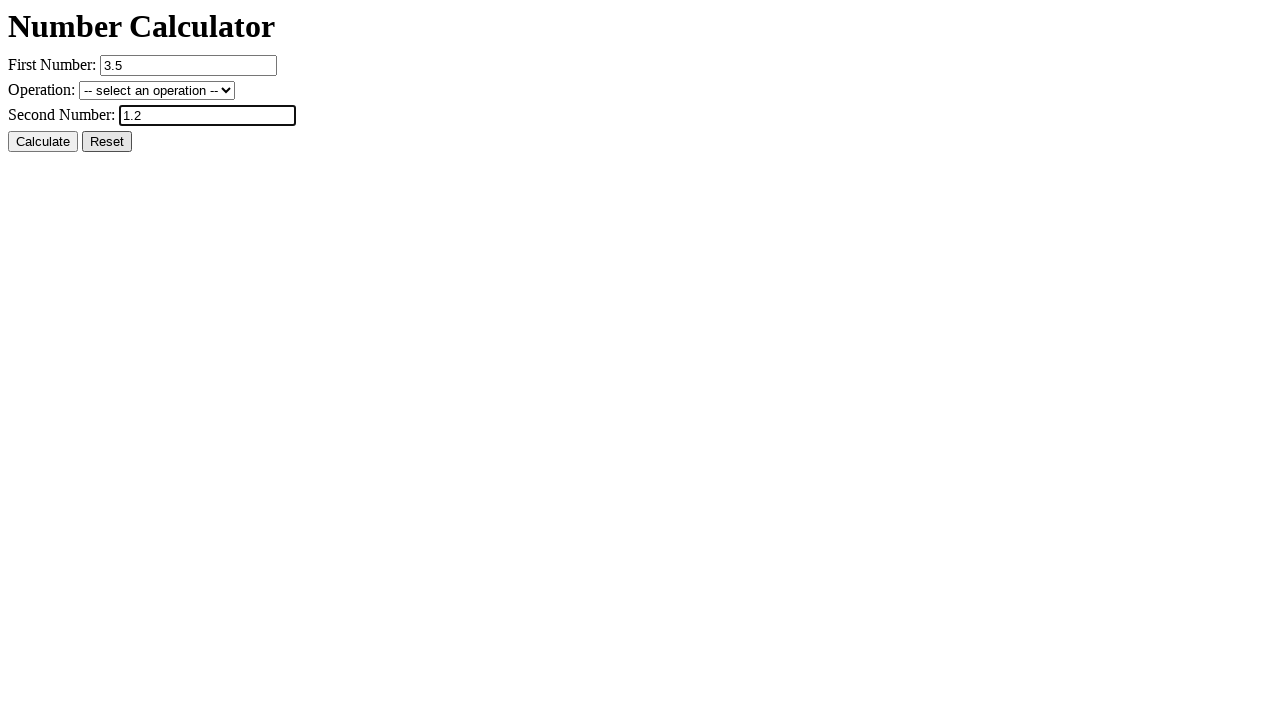

Selected subtract operation on #operation
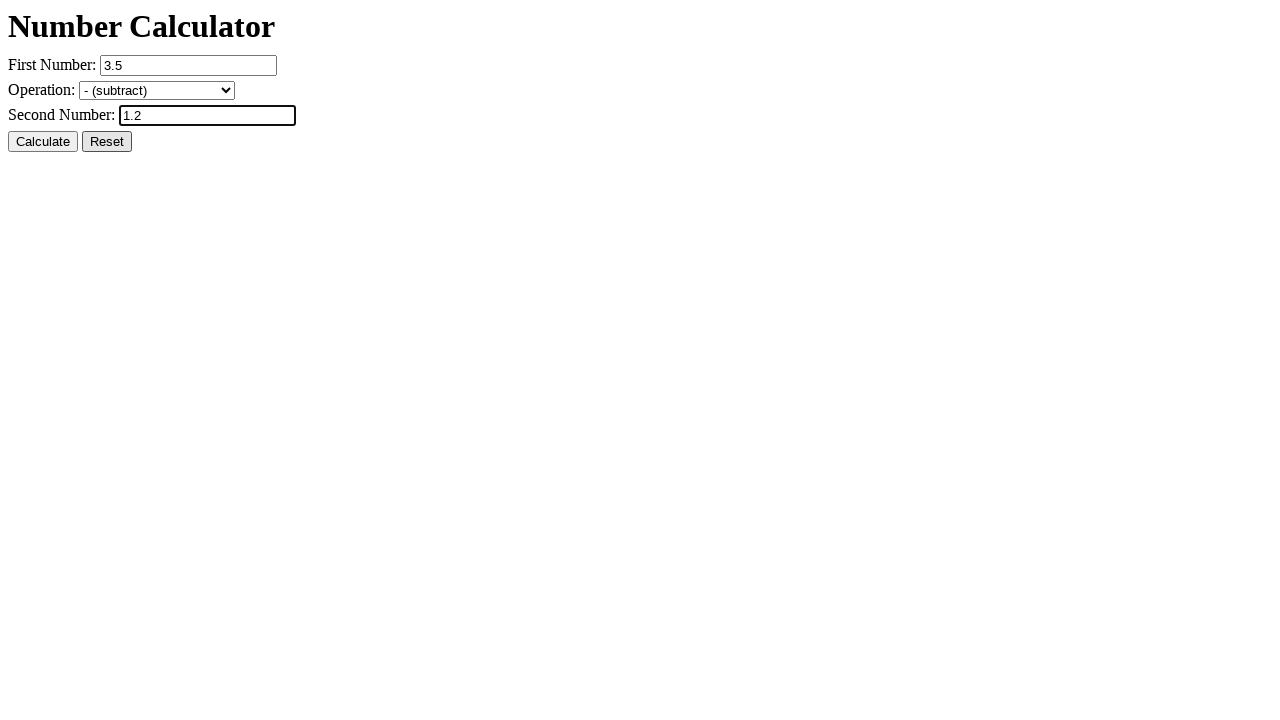

Clicked Calculate button at (43, 142) on #calcButton
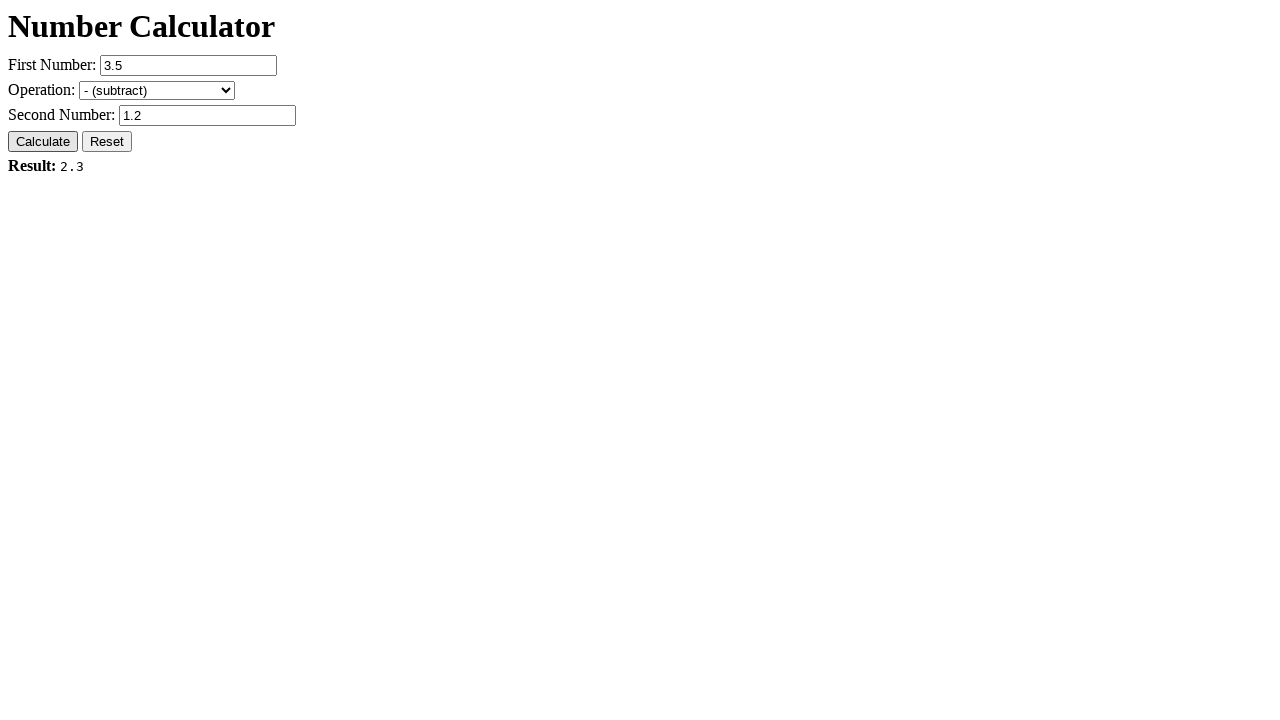

Verified result is 2.3
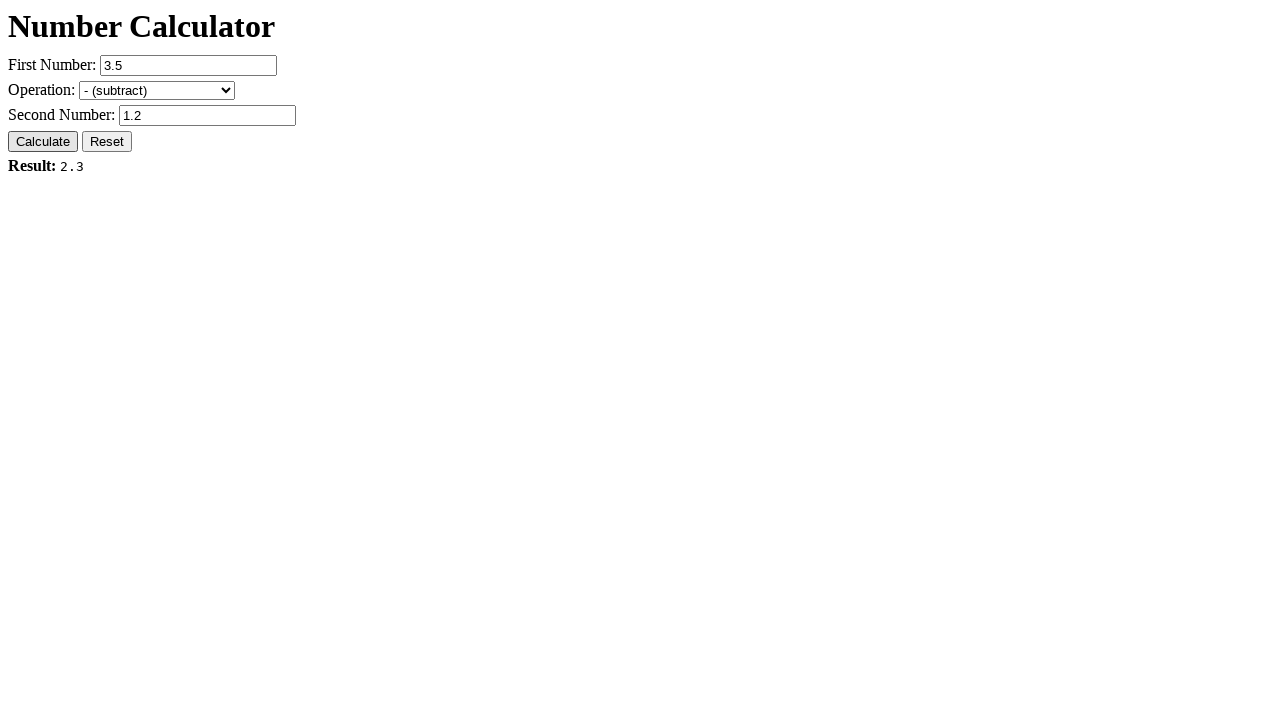

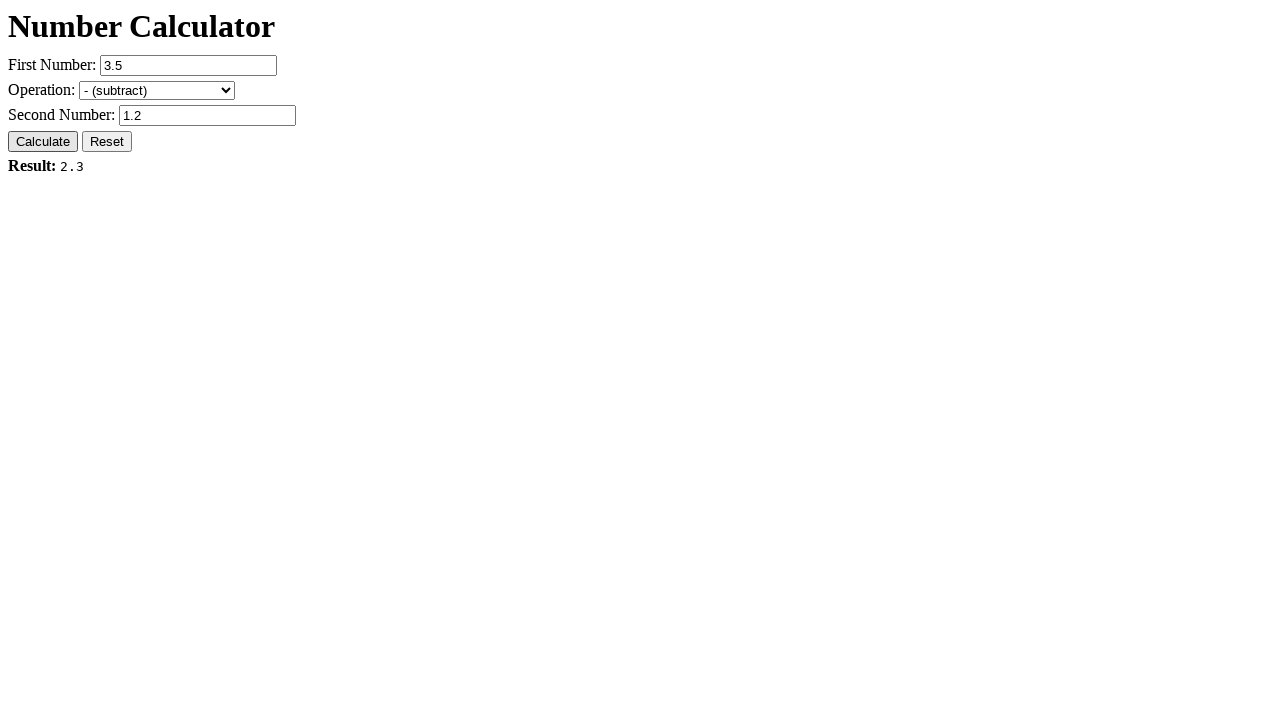